Sets the browser viewport size and navigates to the practice website

Starting URL: https://practice.cydeo.com/

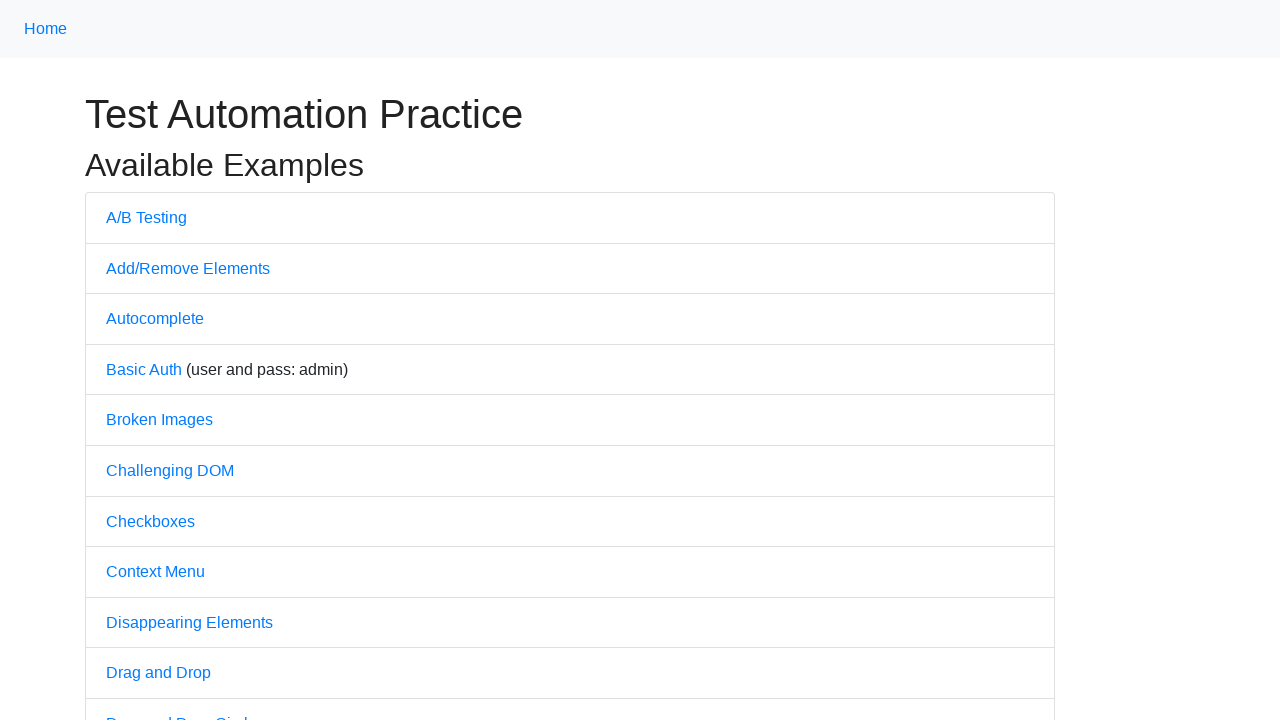

Set browser viewport size to 1850x1080
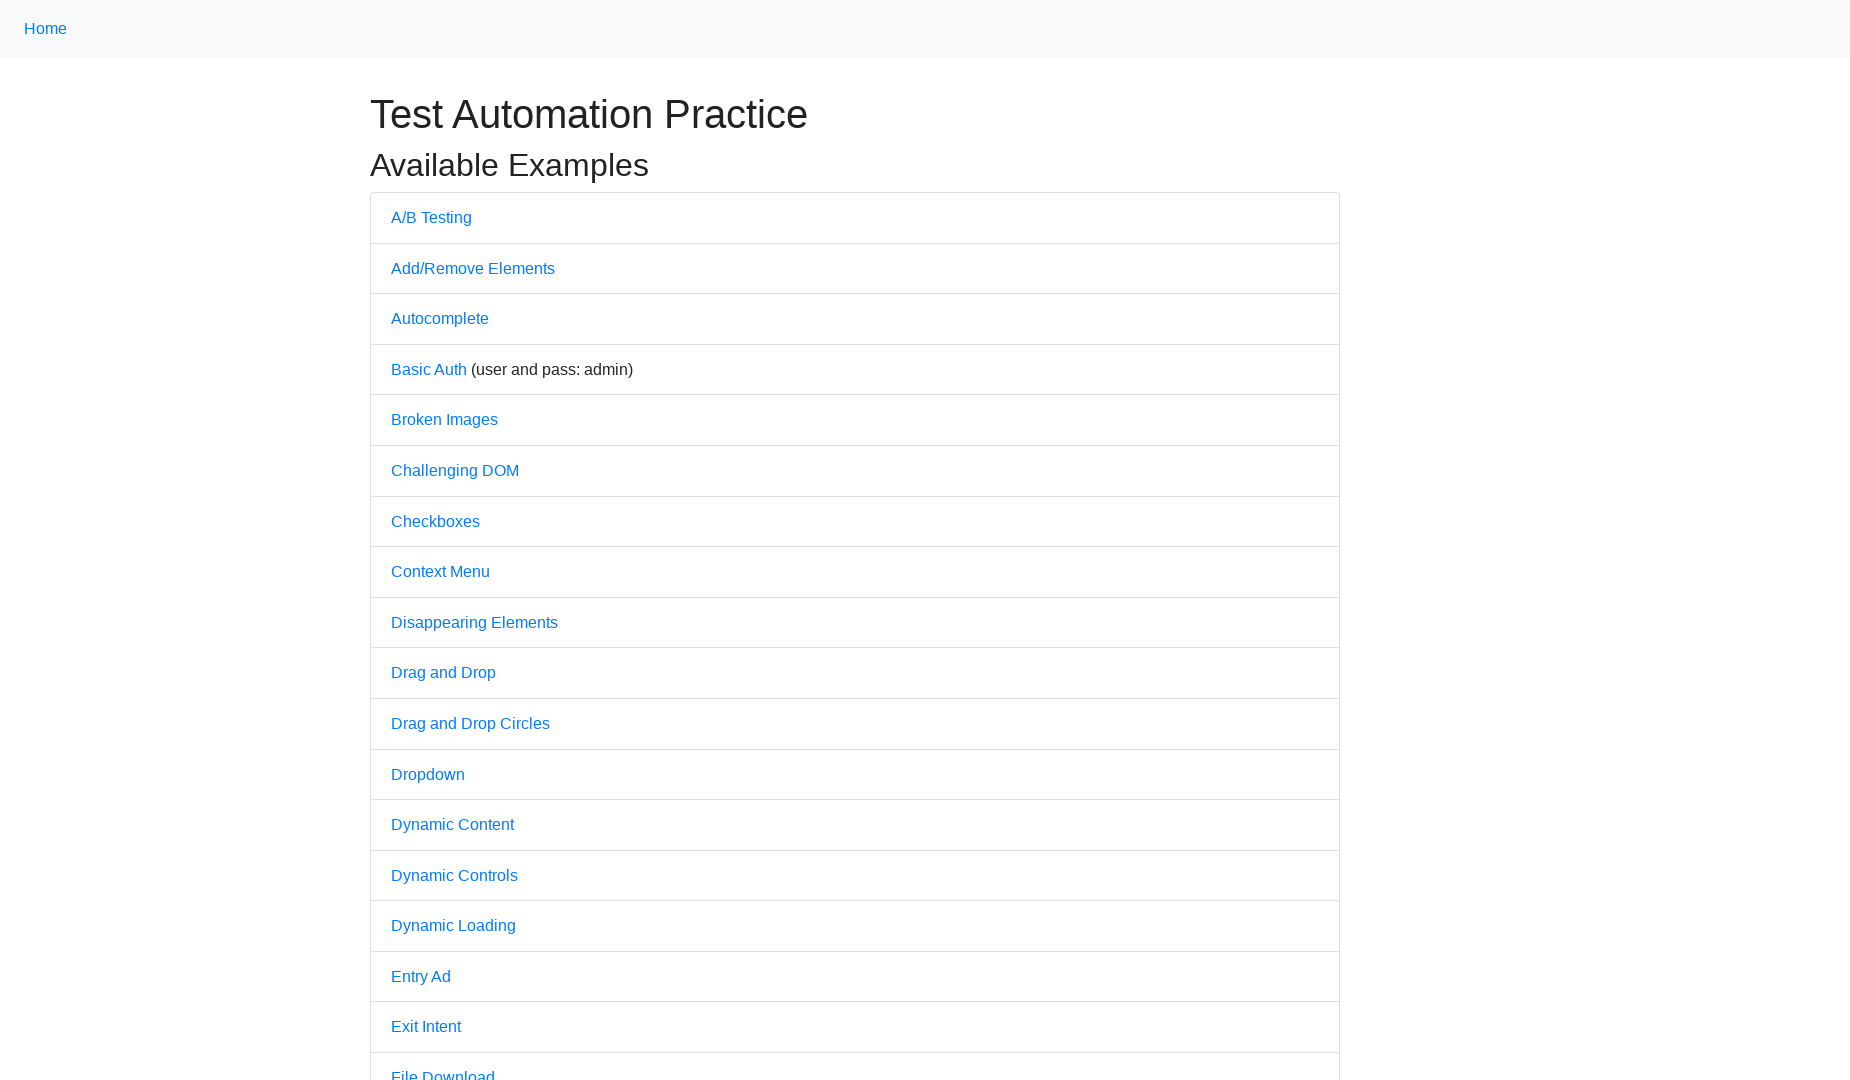

Waited for page DOM content to load
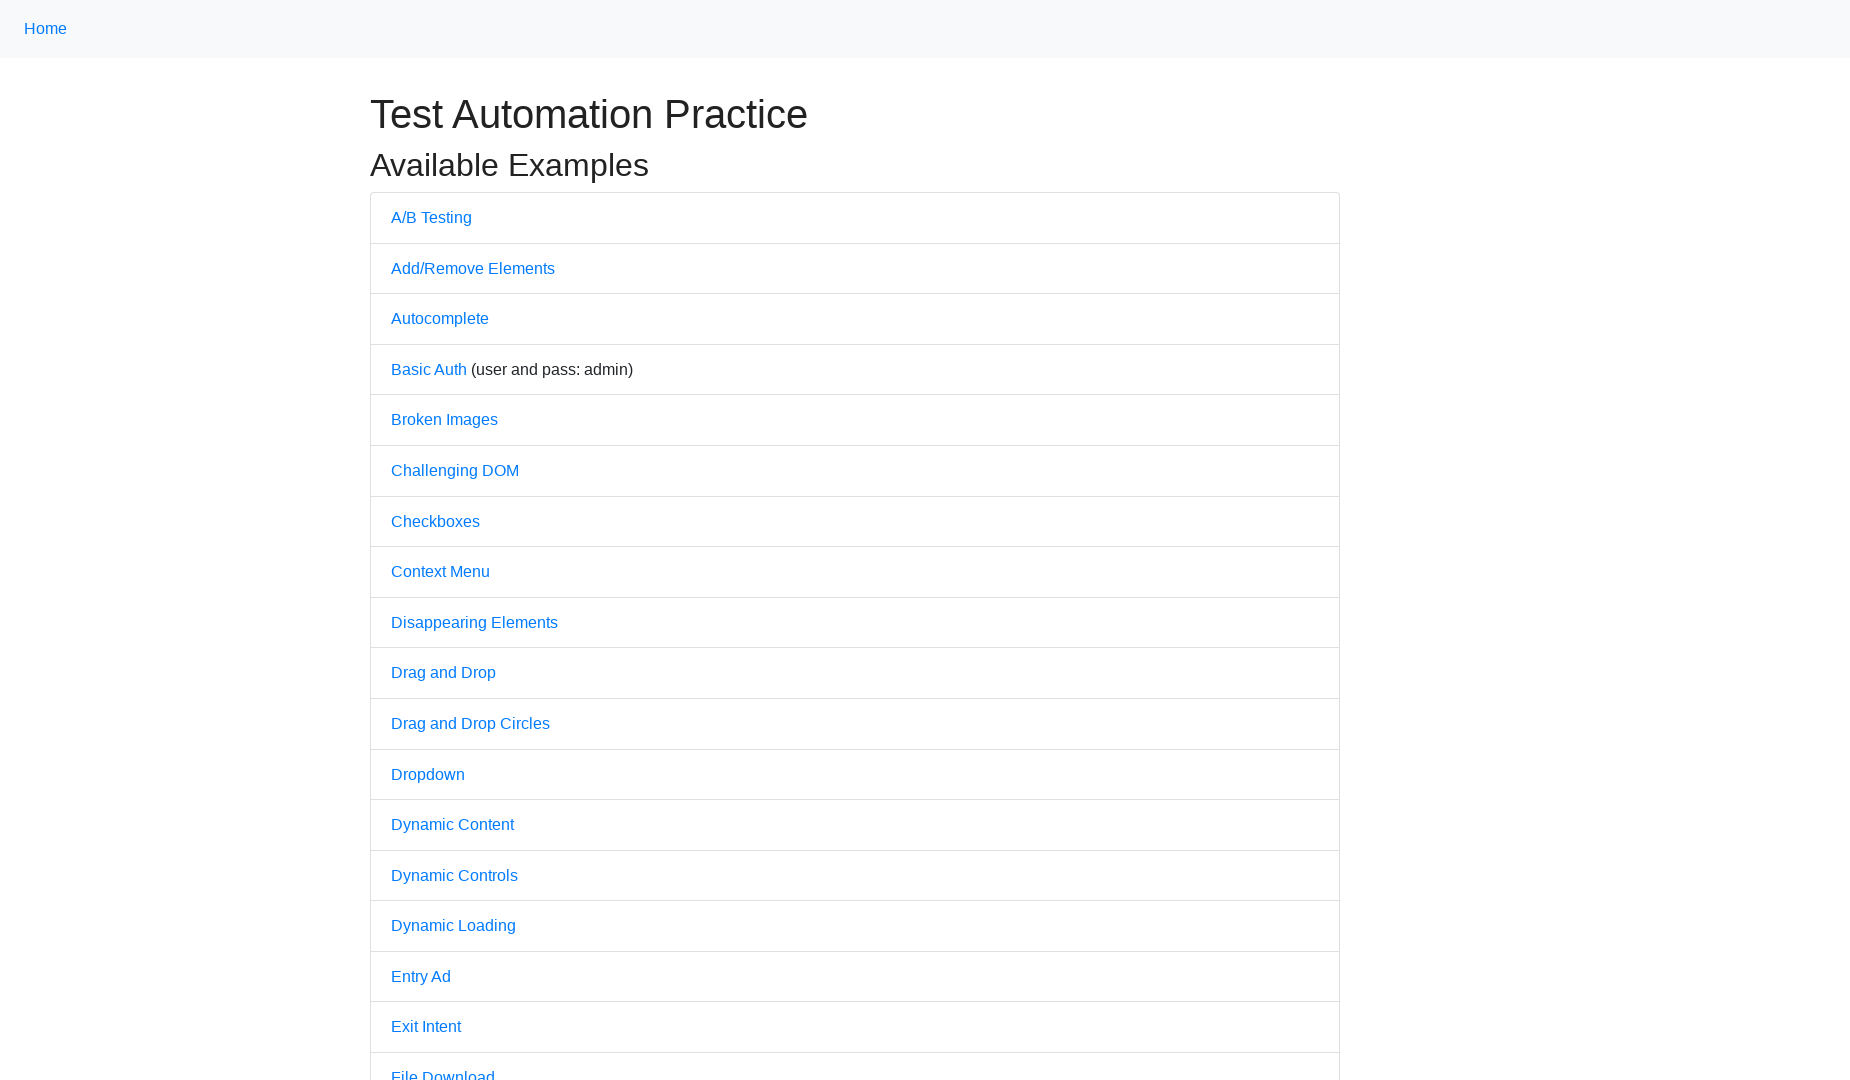

Navigated to practice website at https://practice.cydeo.com/
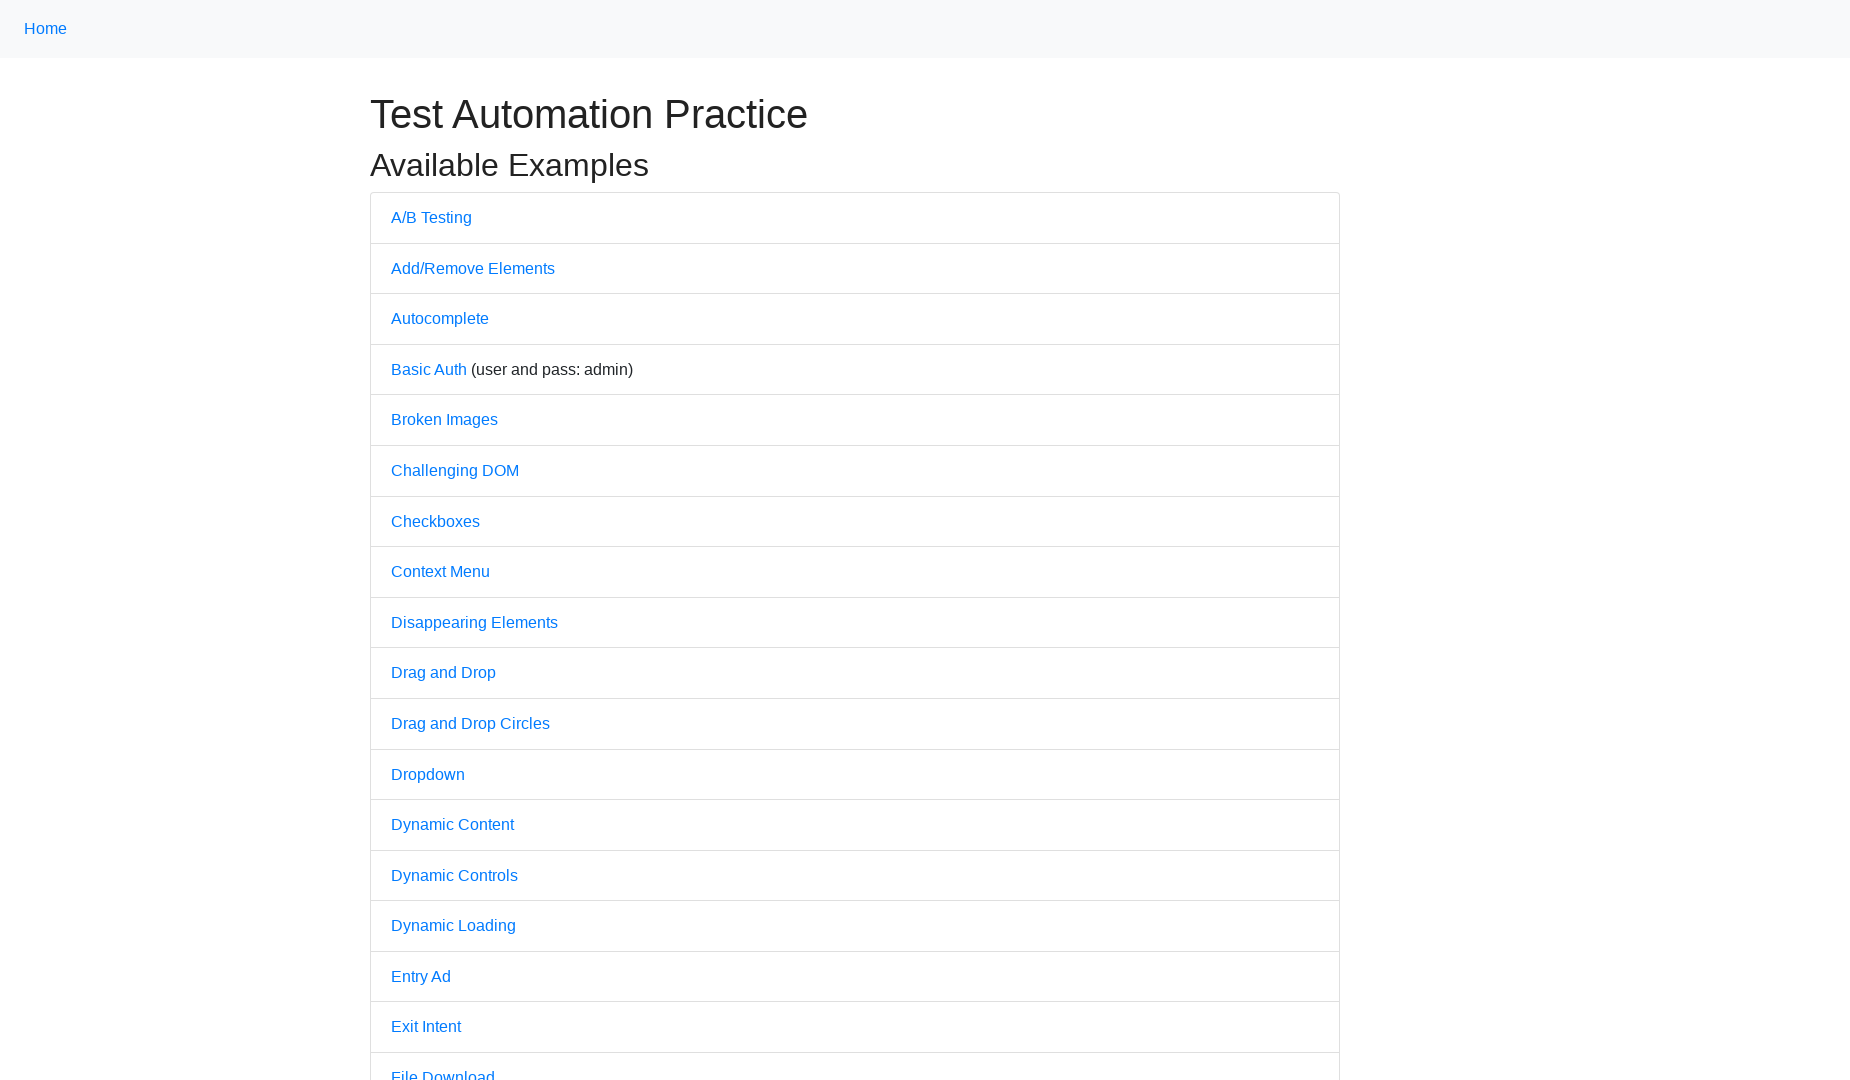

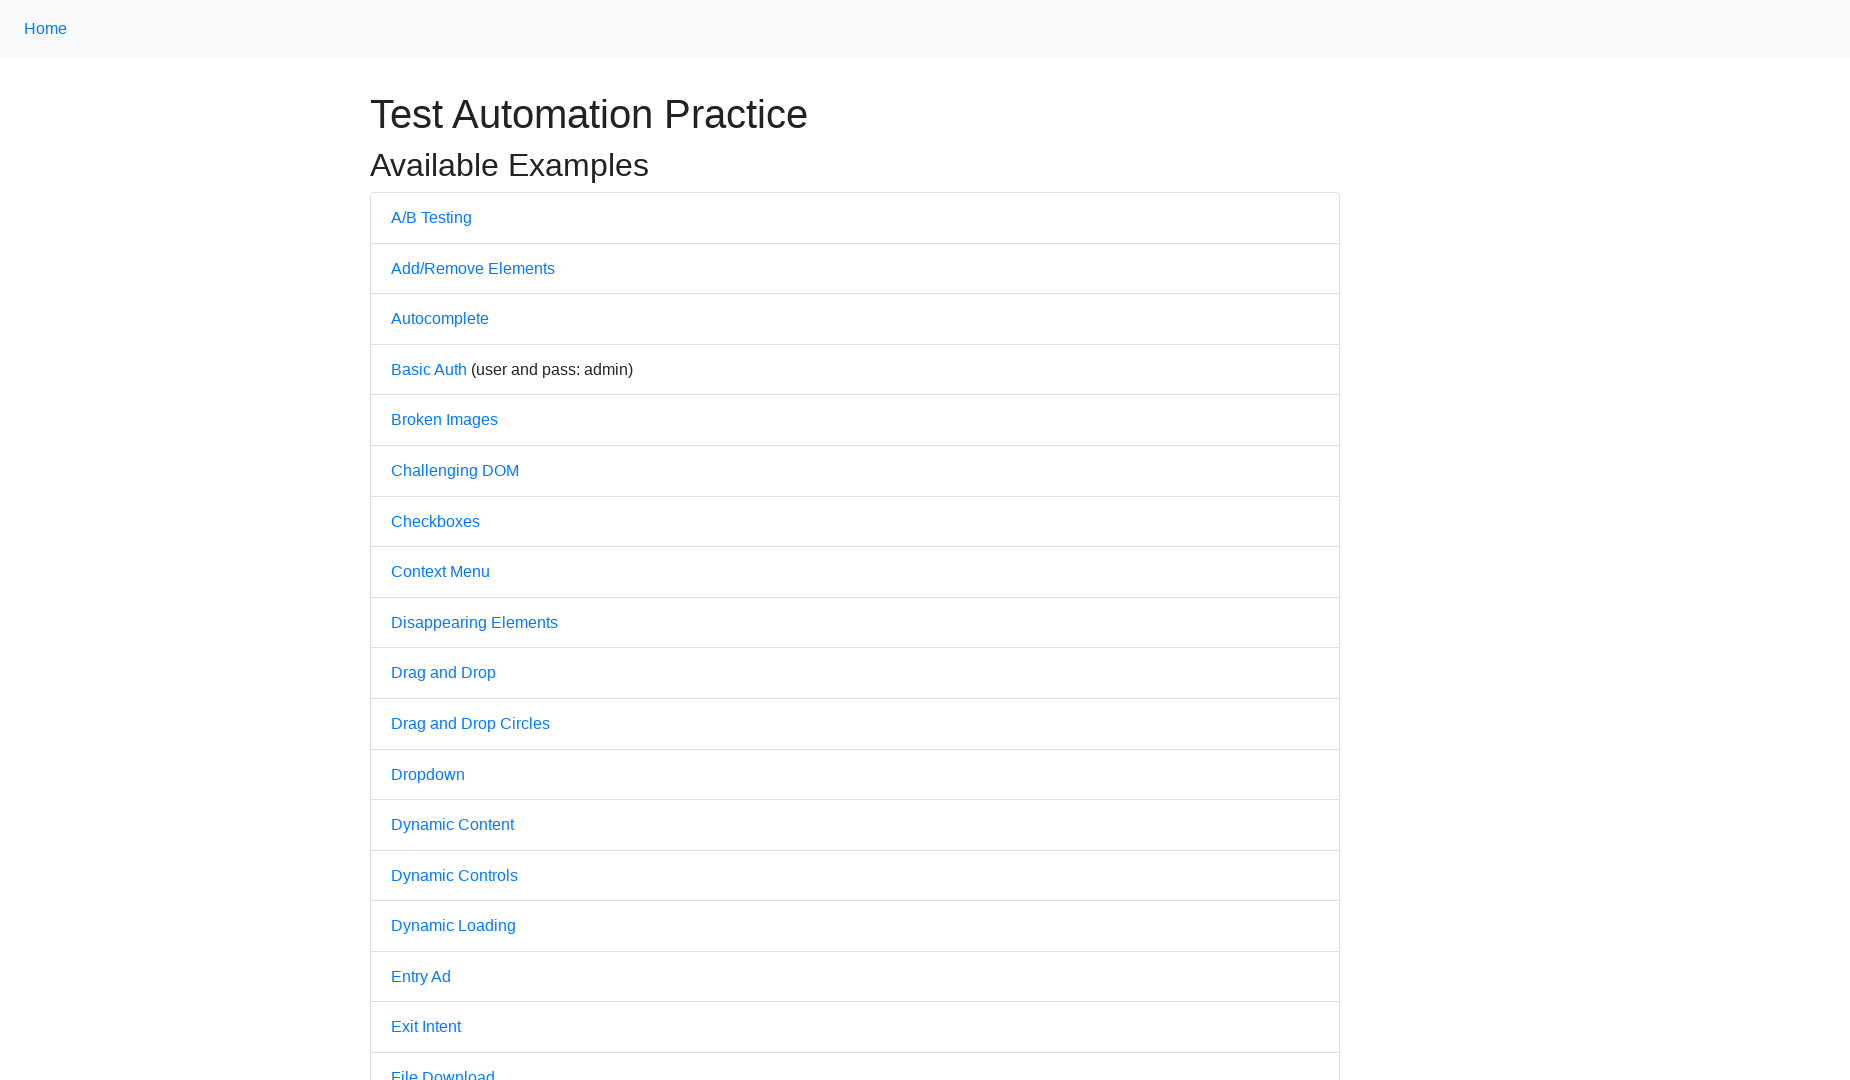